Tests table sorting by clicking the Due column header and verifying the values are sorted in ascending order

Starting URL: http://the-internet.herokuapp.com/tables

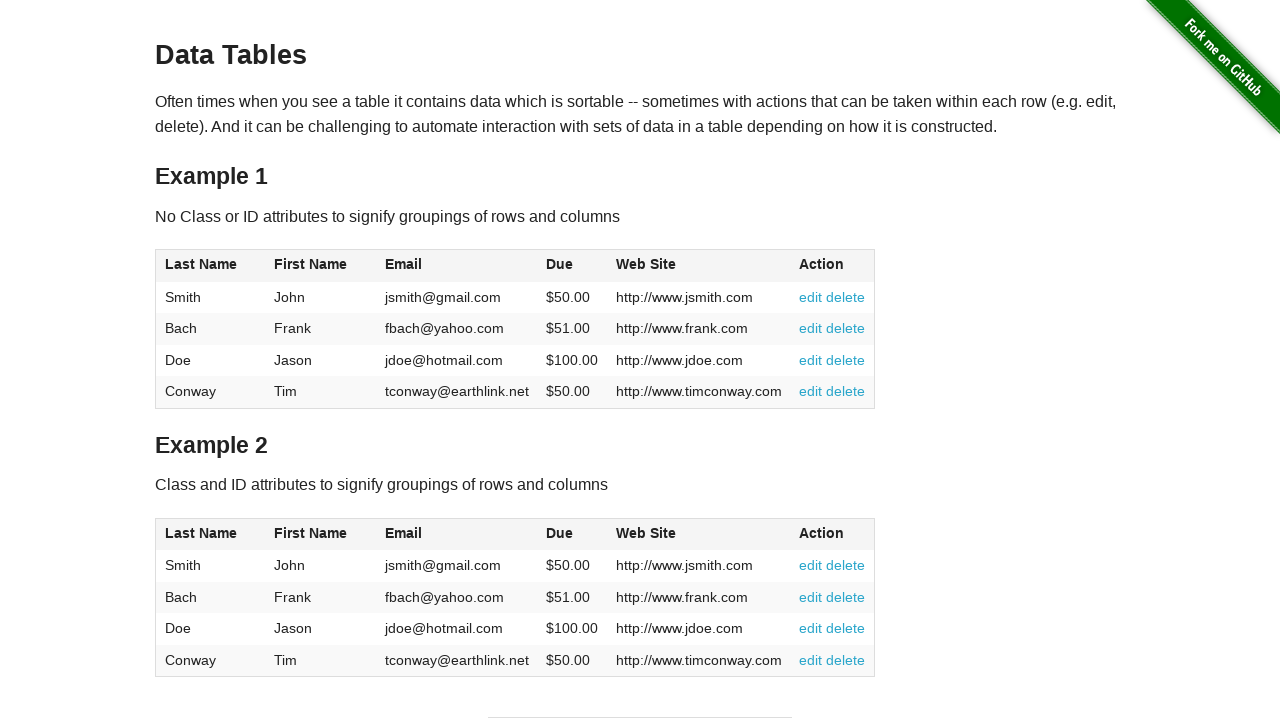

Clicked Due column header to sort ascending at (572, 266) on #table1 thead tr th:nth-of-type(4)
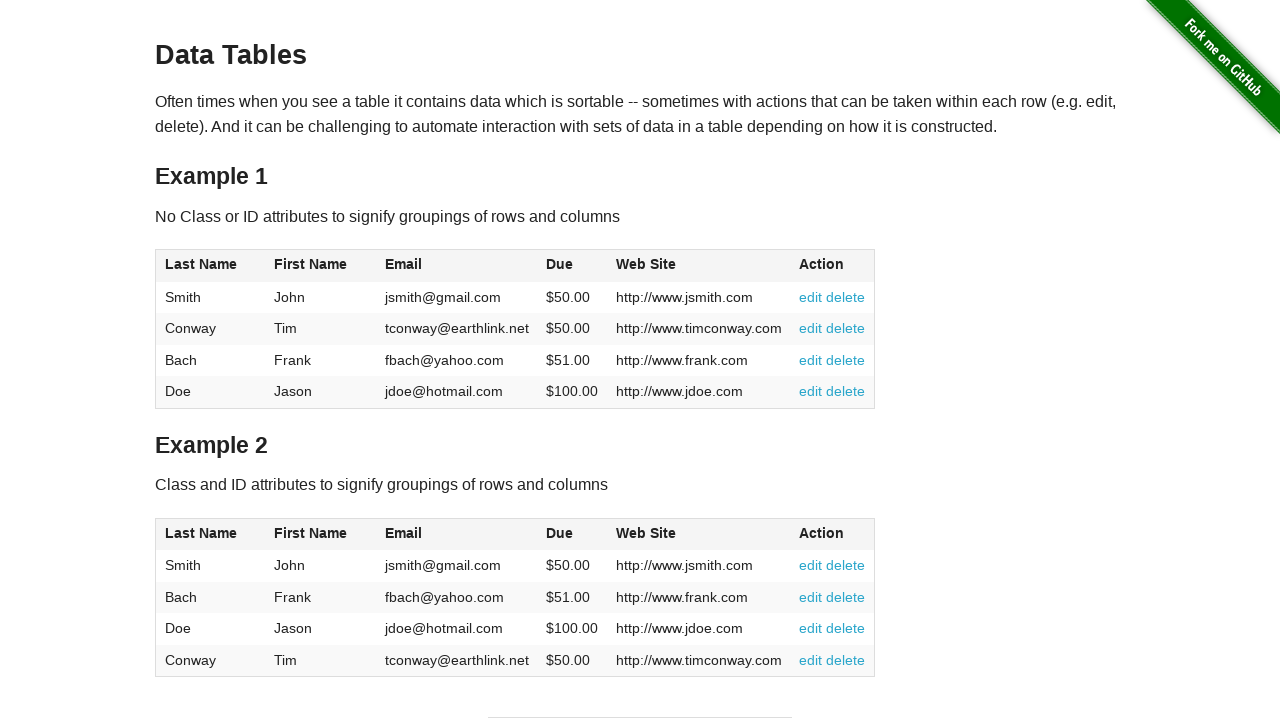

Verified Due column values are present in table
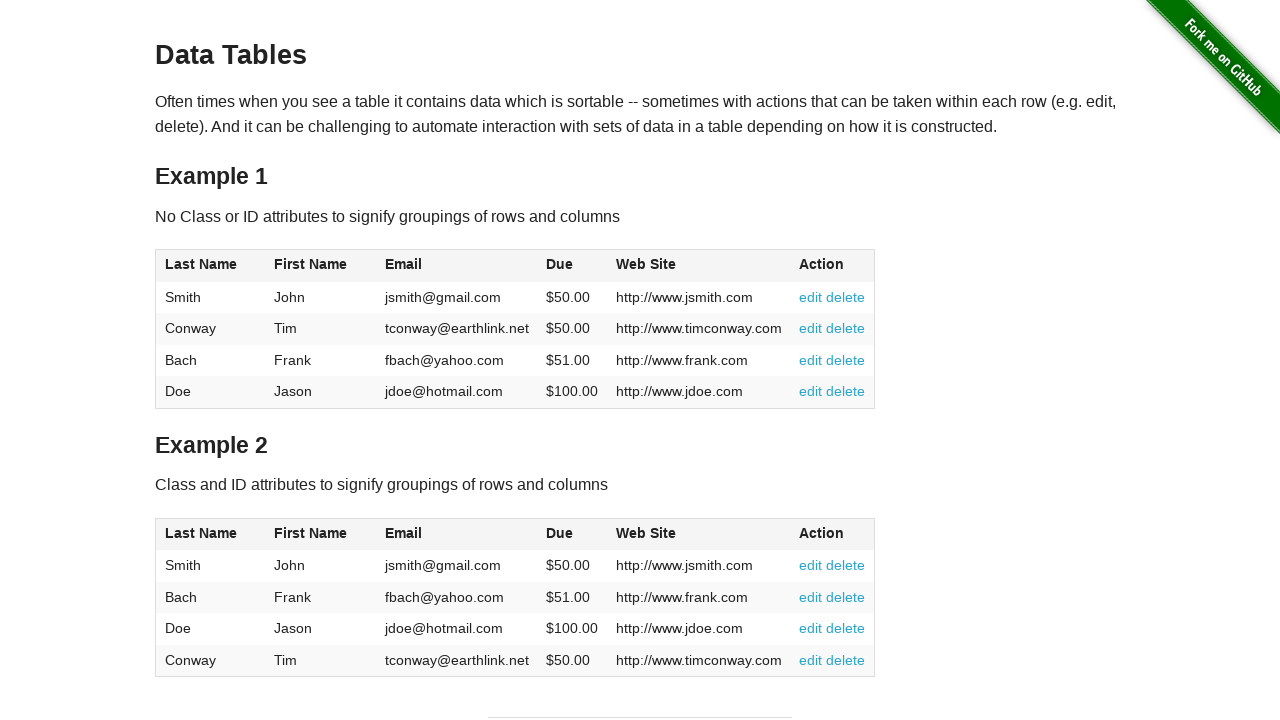

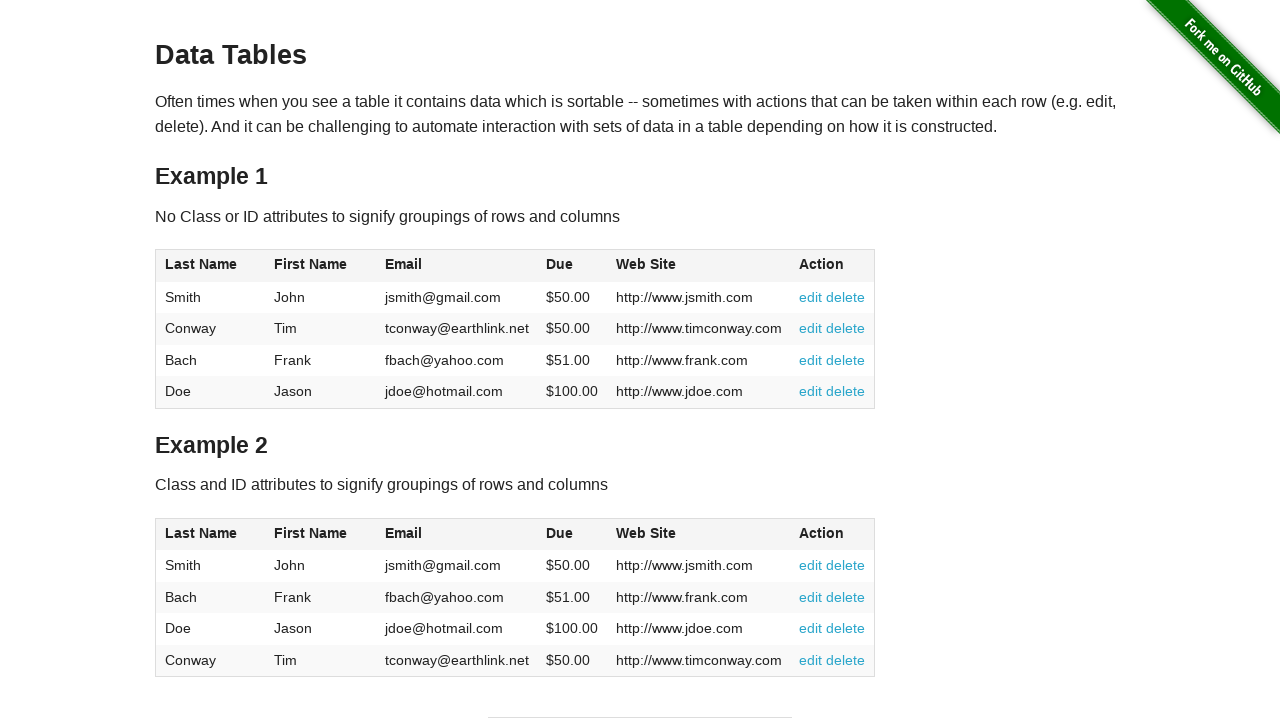